Tests form submission by clicking a link with calculated text, then filling out a personal information form with first name, last name, city, and country fields, and submitting it.

Starting URL: http://suninjuly.github.io/find_link_text

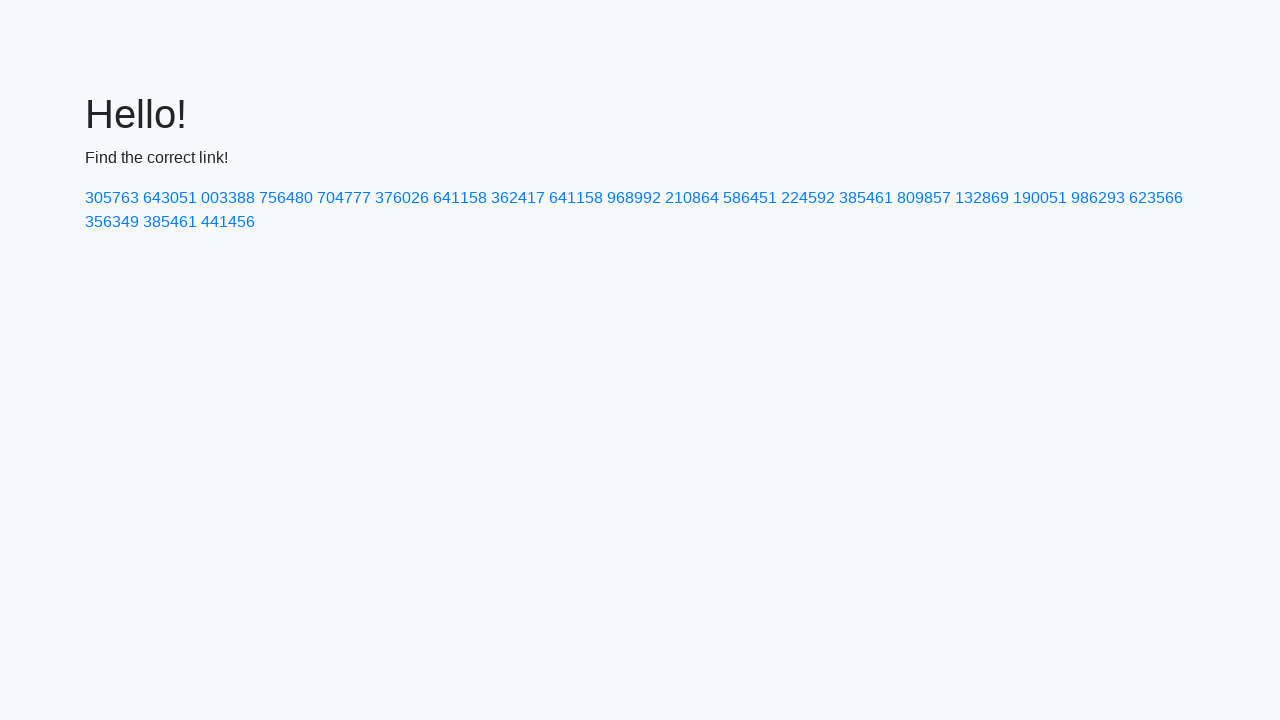

Clicked link with calculated text '224592' at (808, 198) on a:has-text('224592')
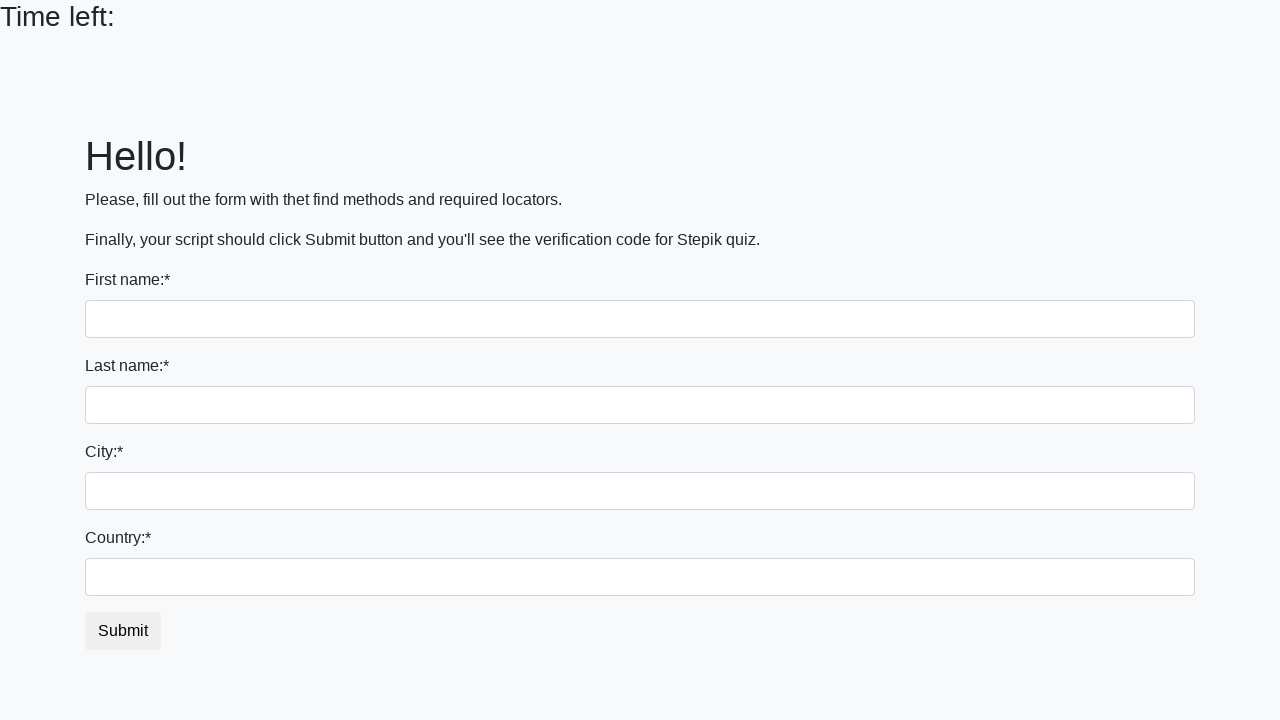

Filled first name field with 'Ivan' on input
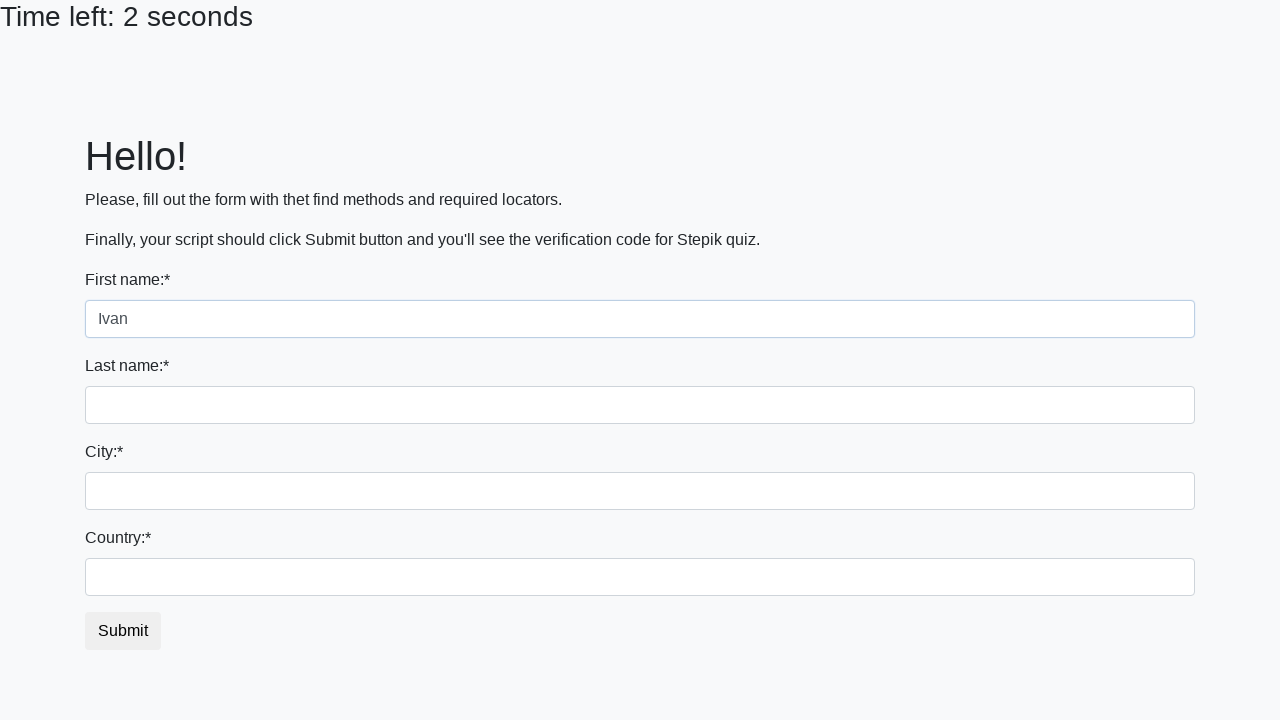

Filled last name field with 'Petrov' on input[name='last_name']
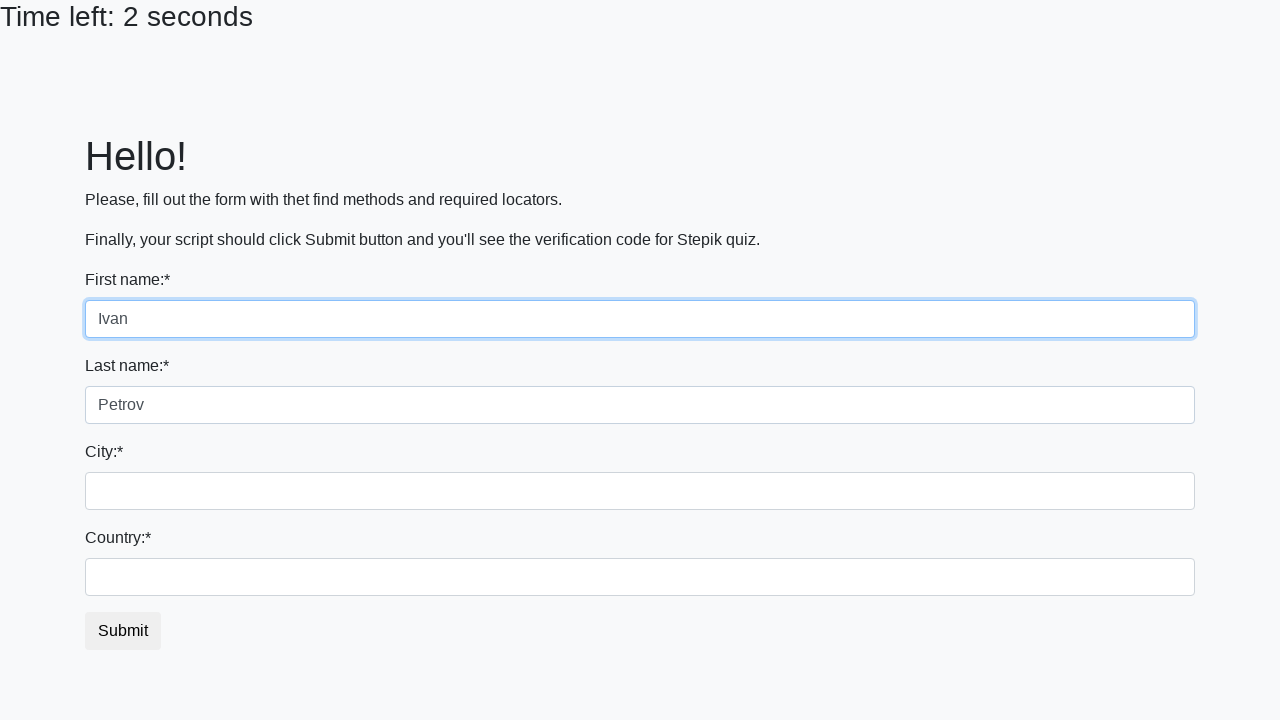

Filled city field with 'Smolensk' on .form-control.city
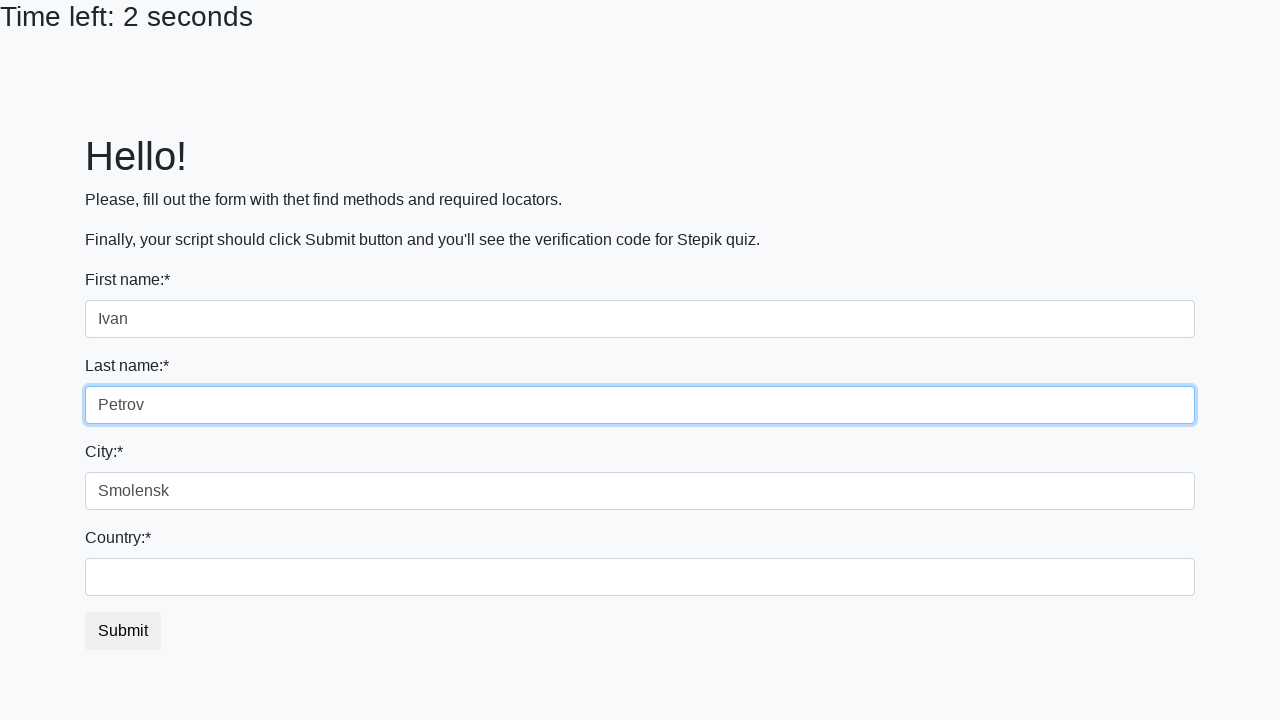

Filled country field with 'Russia' on #country
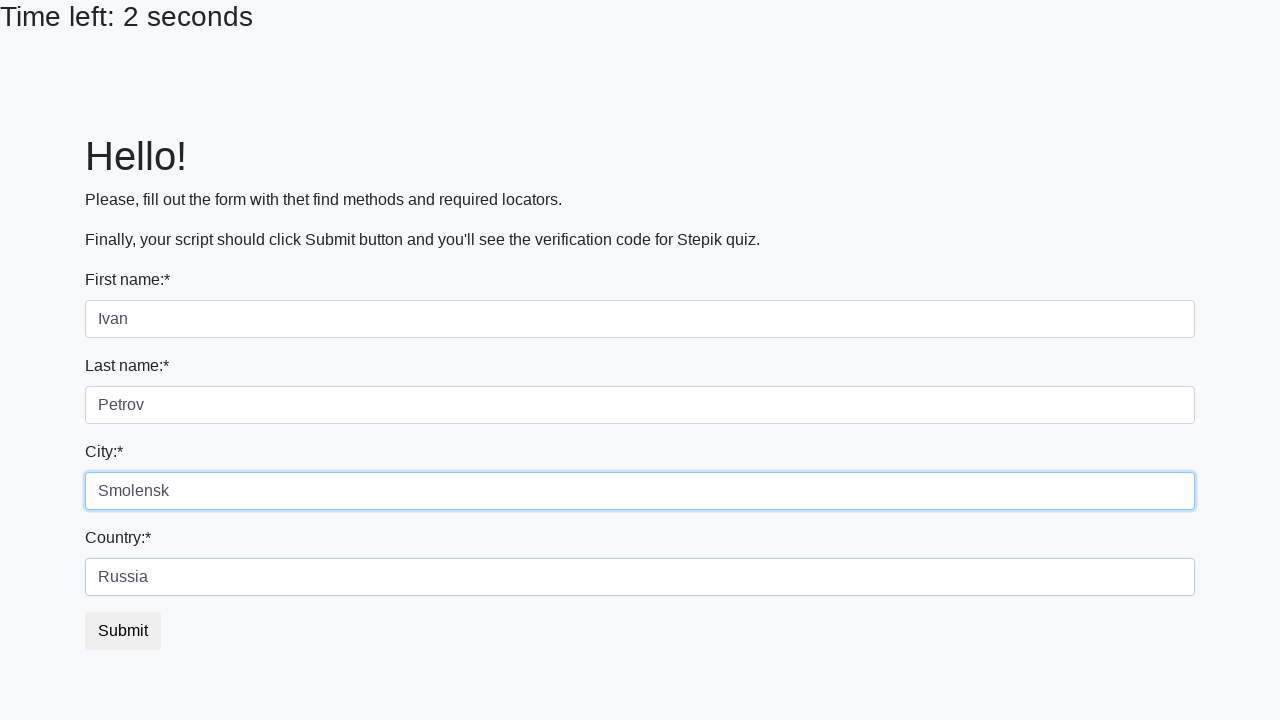

Clicked submit button to submit the form at (123, 631) on button.btn
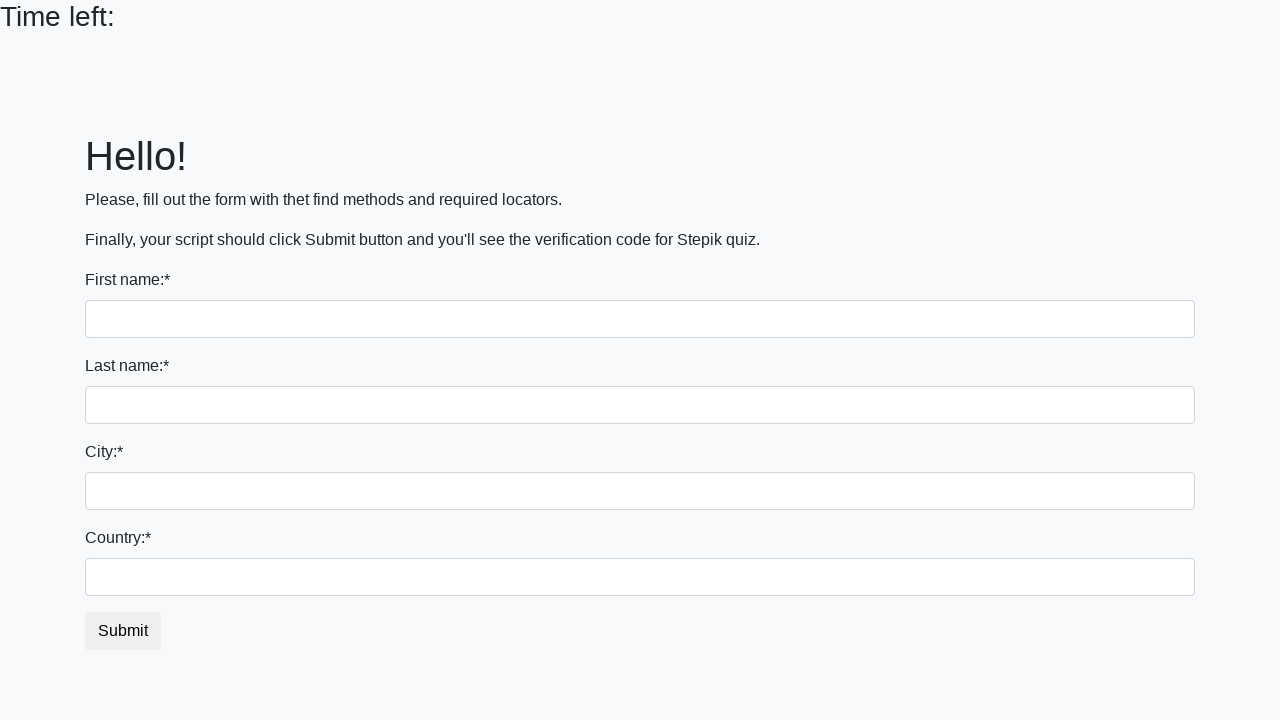

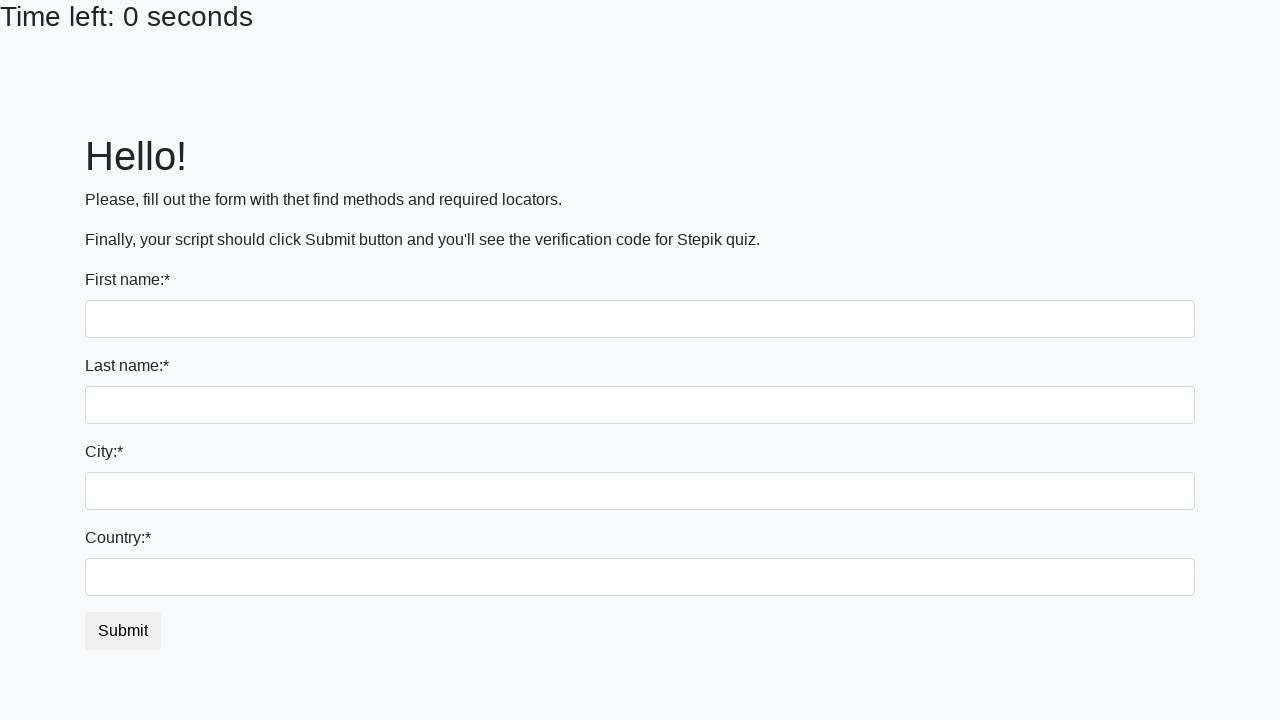